Tests dropdown selection functionality by selecting an option from a select menu using visible text

Starting URL: https://demoqa.com/select-menu

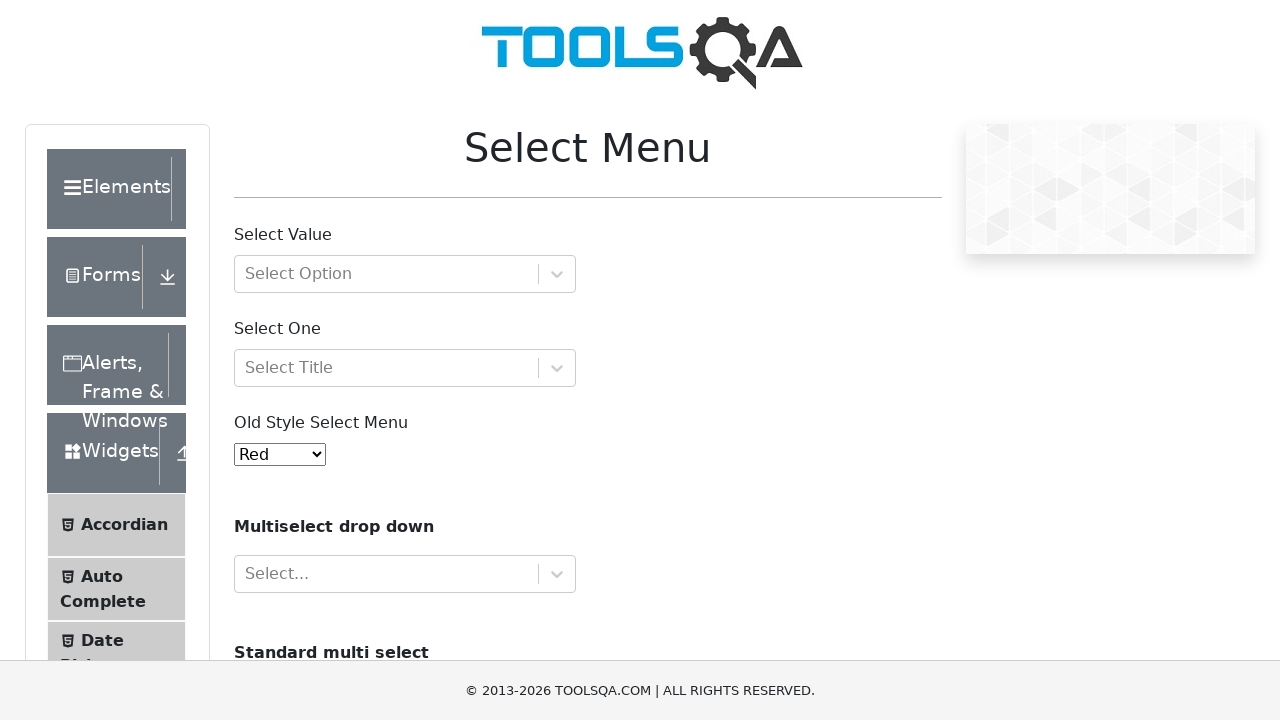

Selected 'Indigo' from the dropdown menu on #oldSelectMenu
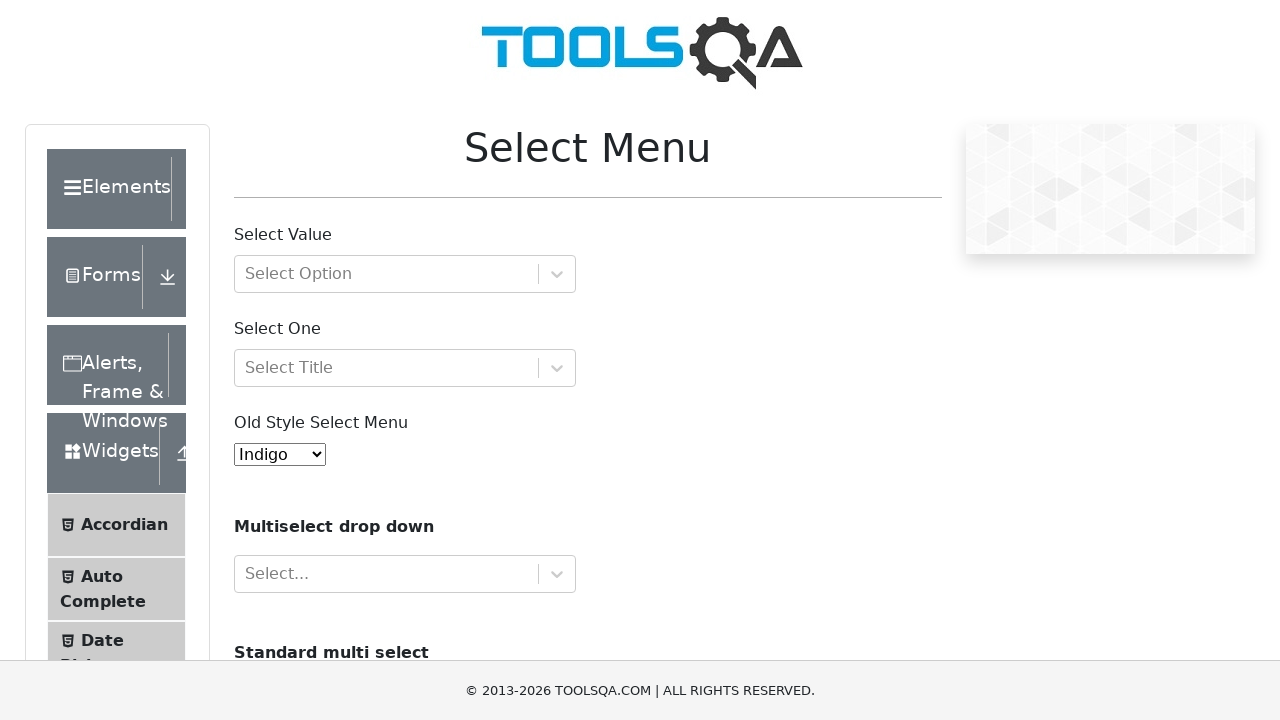

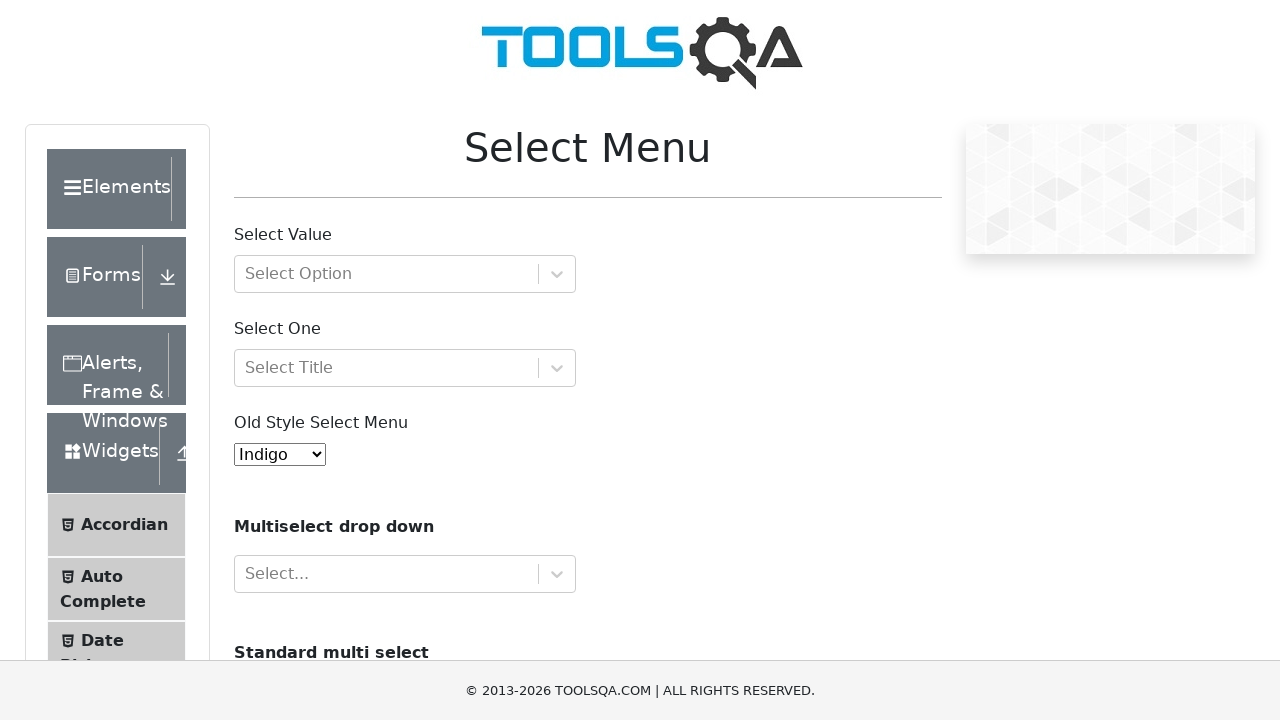